Tests double-click functionality on a button element on a test automation practice page, verifying that the double-click action can be performed successfully.

Starting URL: https://testautomationpractice.blogspot.com/

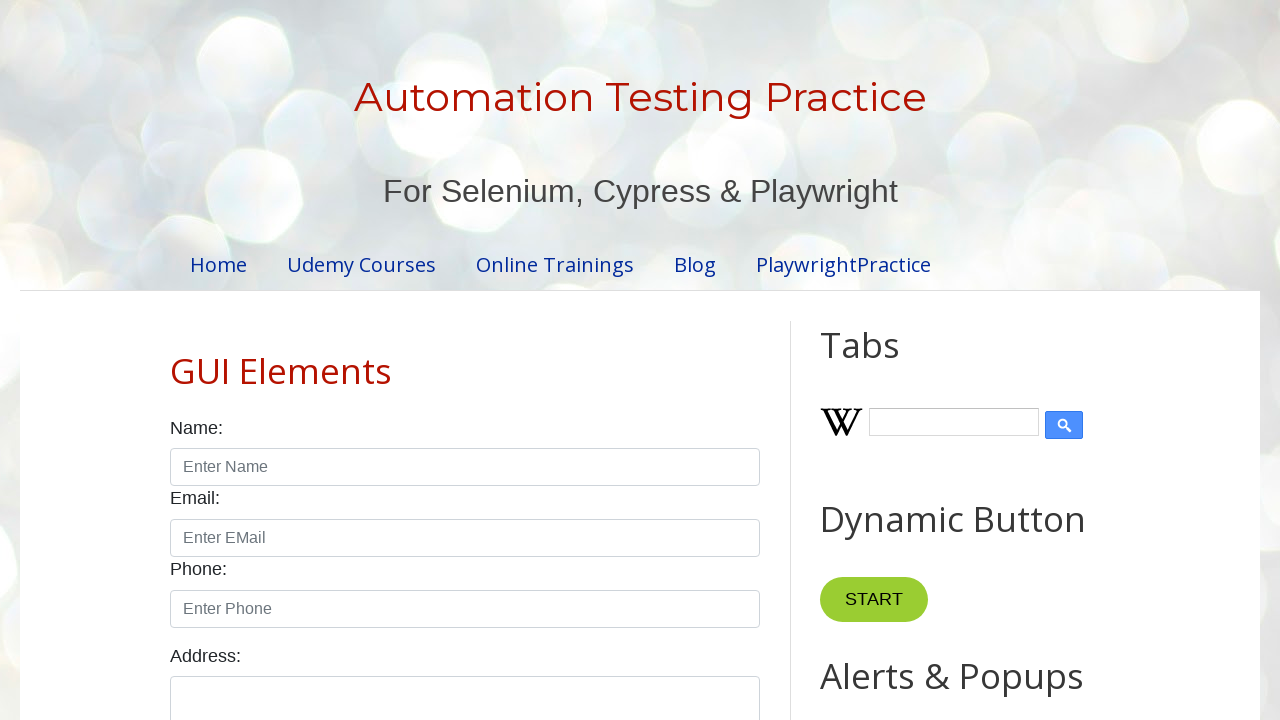

Located the double-click button element
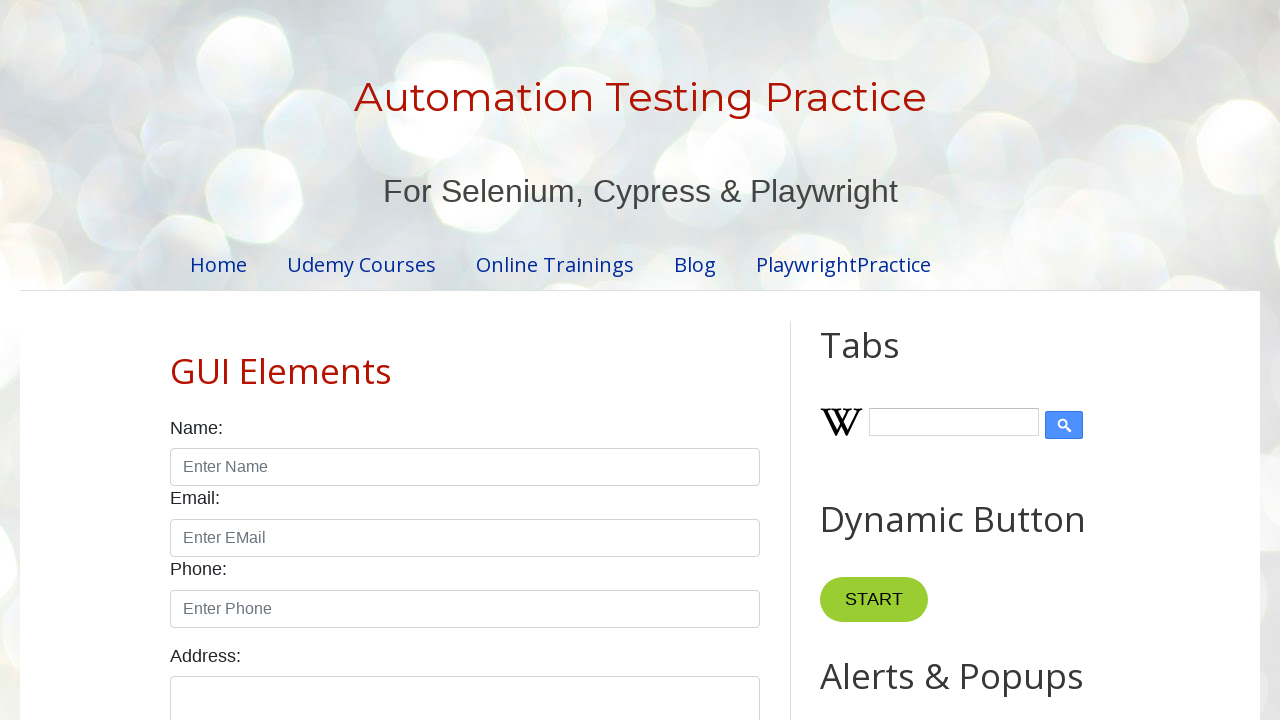

Performed double-click action on the button at (885, 360) on xpath=//*[@id="HTML10"]/div[1]/button
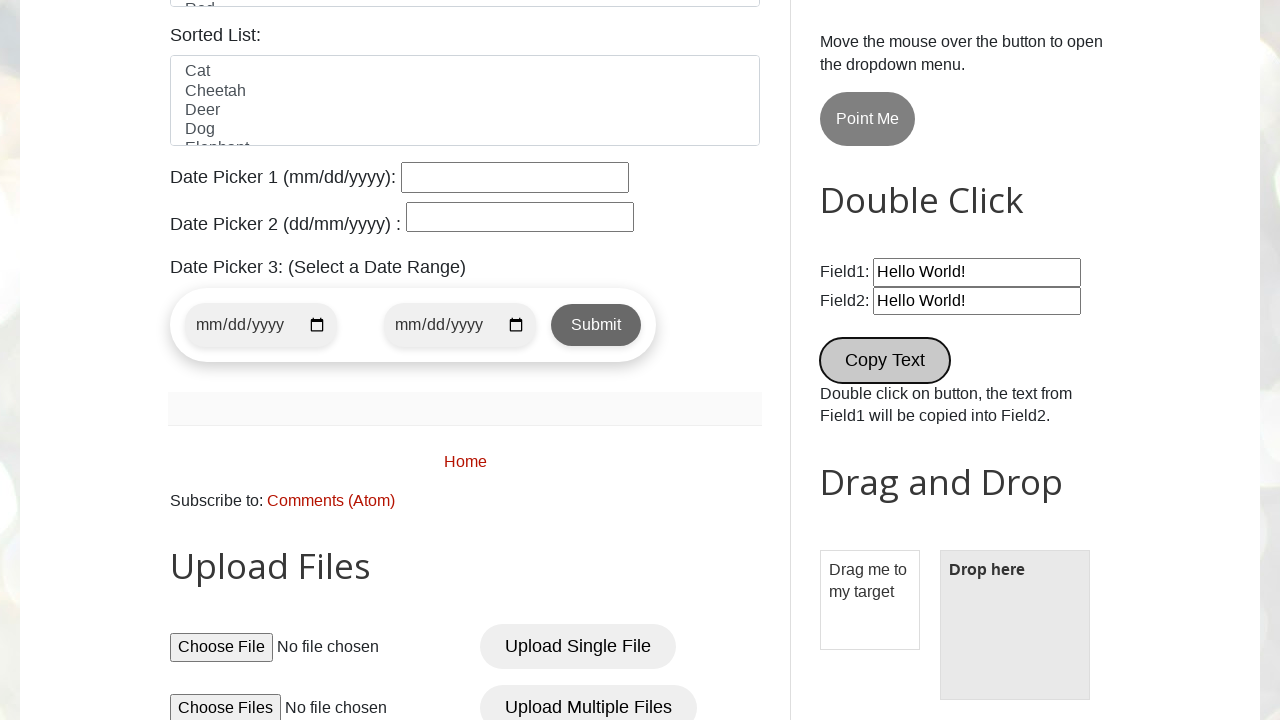

Waited 1 second to observe the result of the double-click
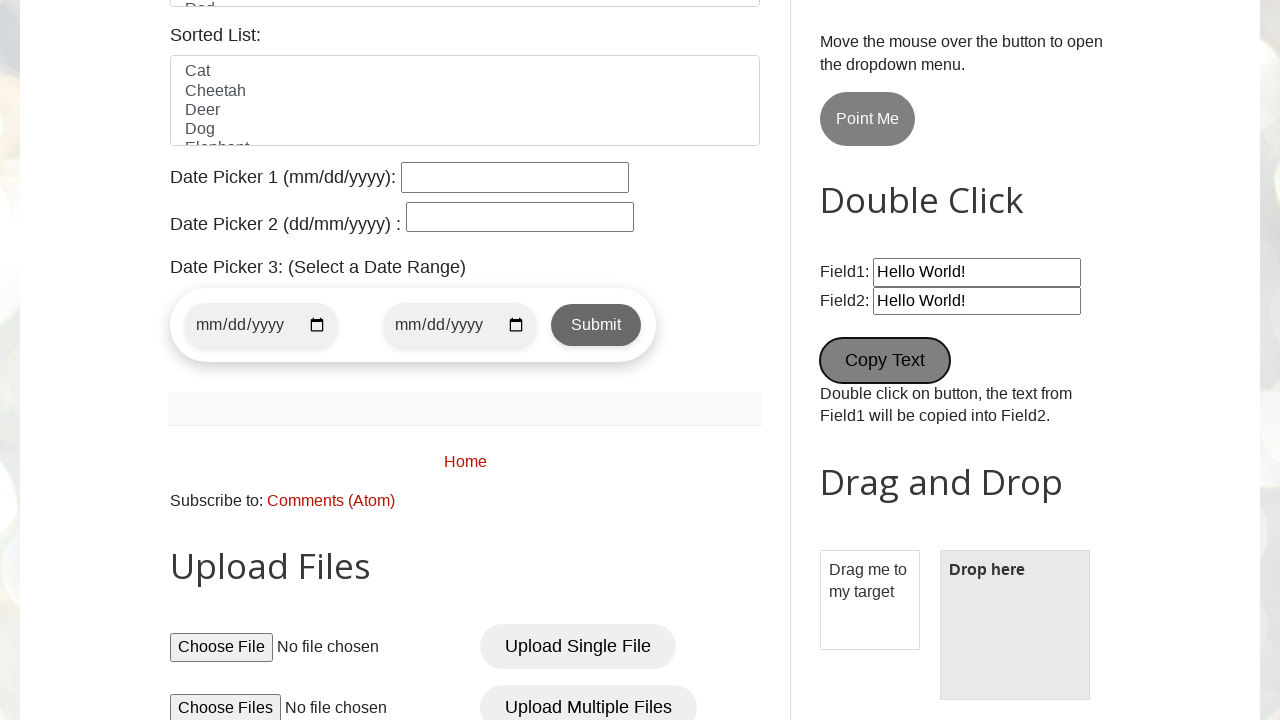

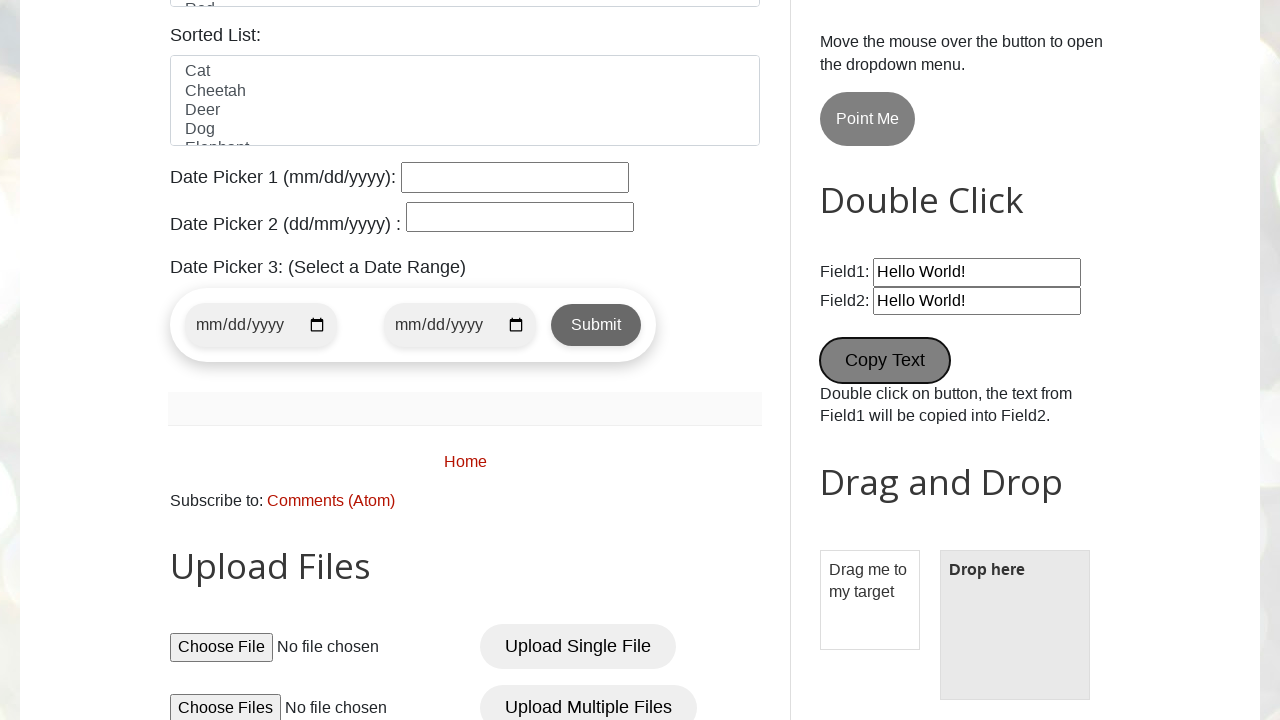